Tests a wait scenario by waiting for a verify button to become clickable, clicking it, and verifying a success message appears

Starting URL: http://suninjuly.github.io/wait2.html

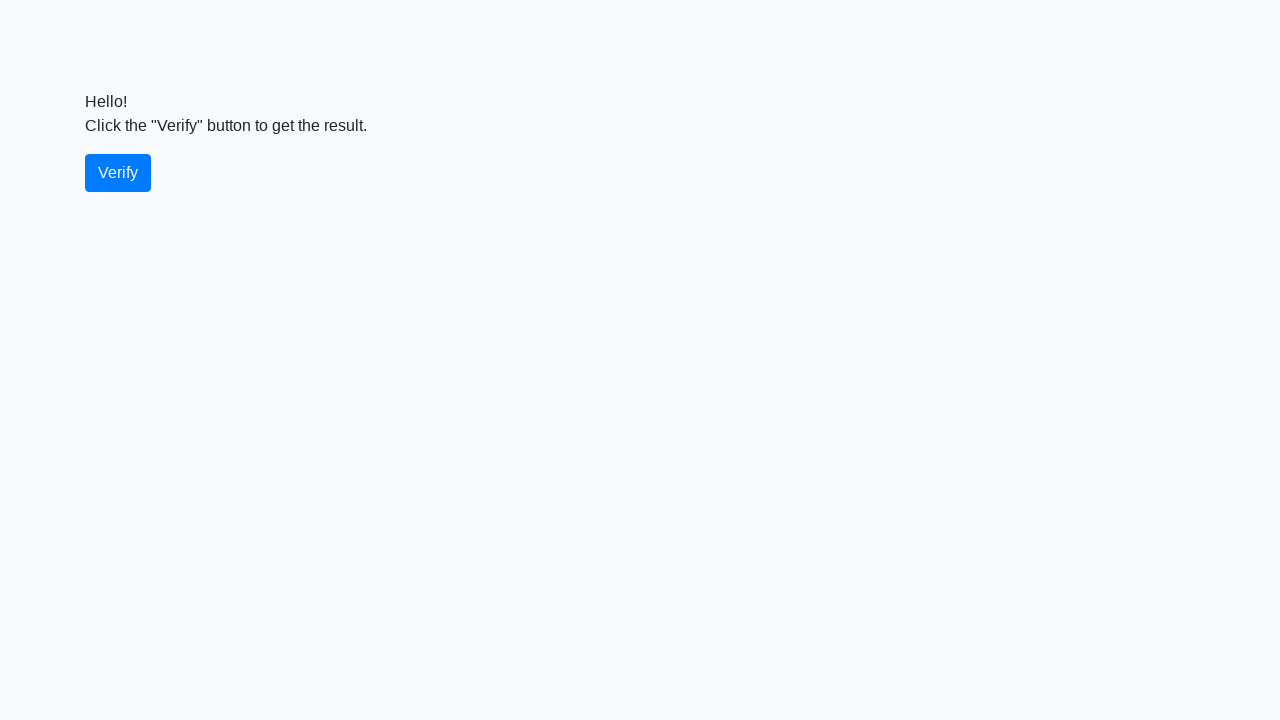

Waited for verify button to become visible
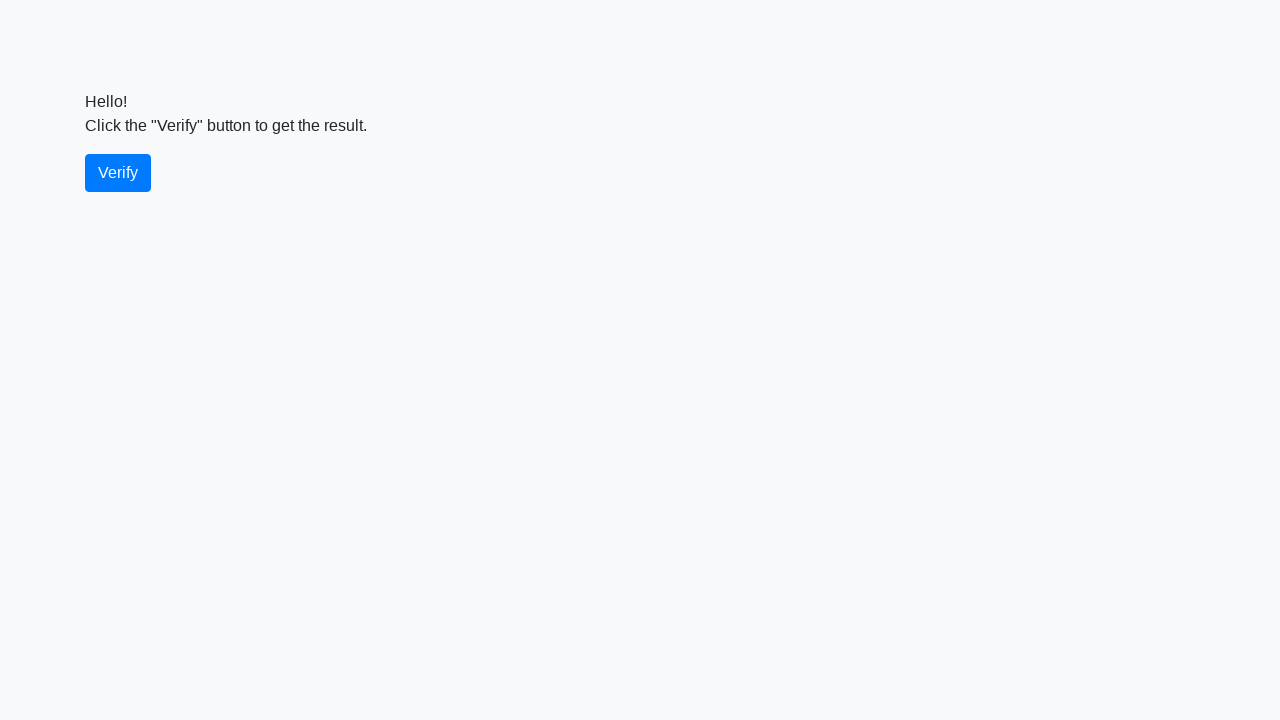

Clicked the verify button at (118, 173) on #verify
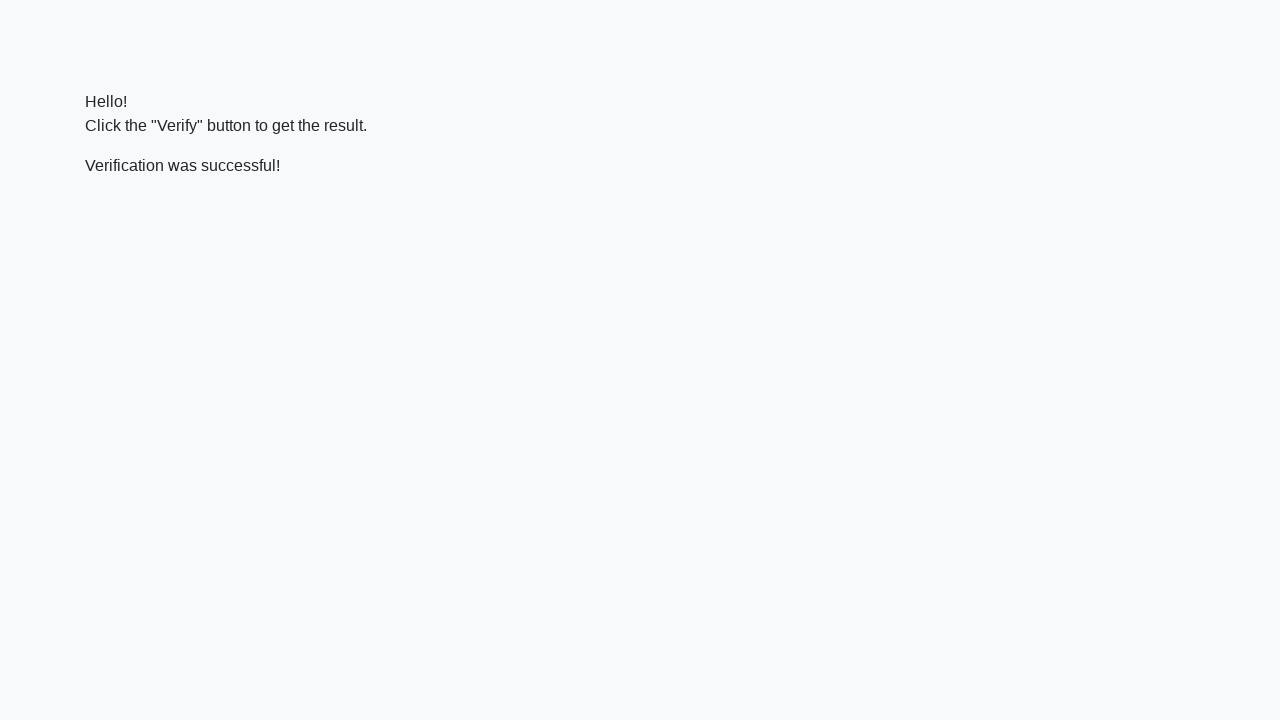

Located the verify message element
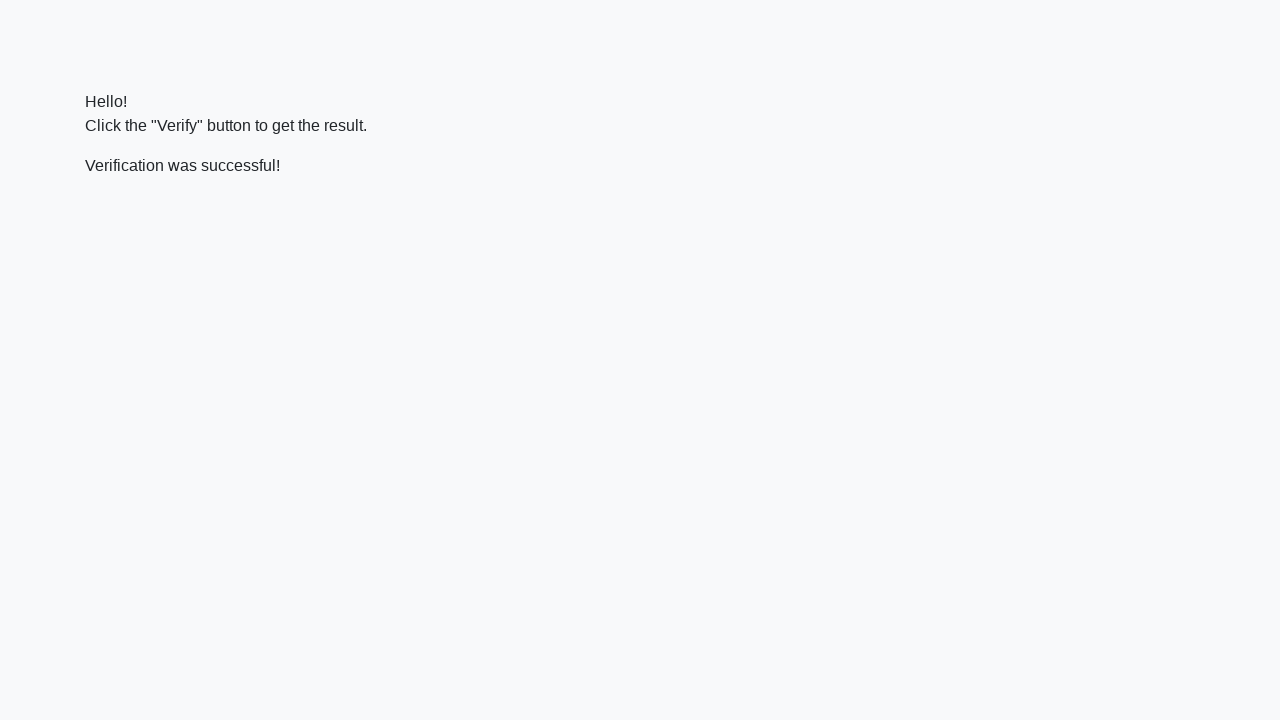

Waited for success message to become visible
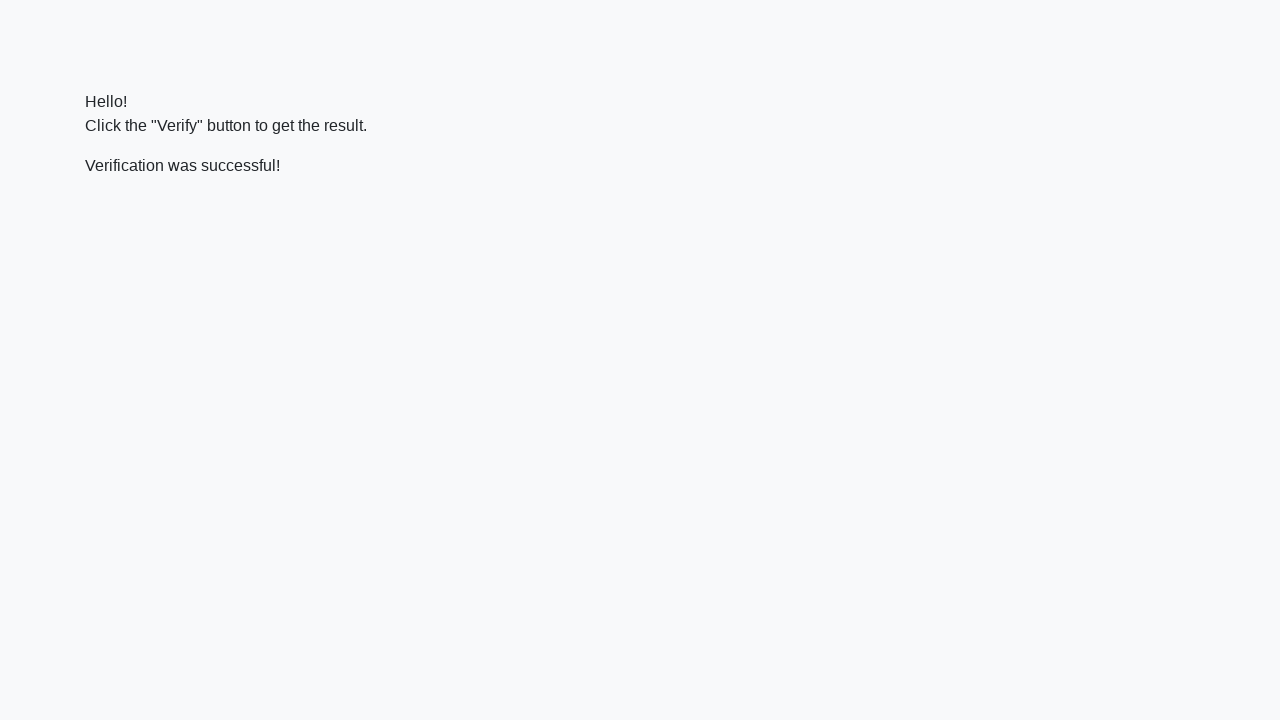

Verified that success message contains 'successful'
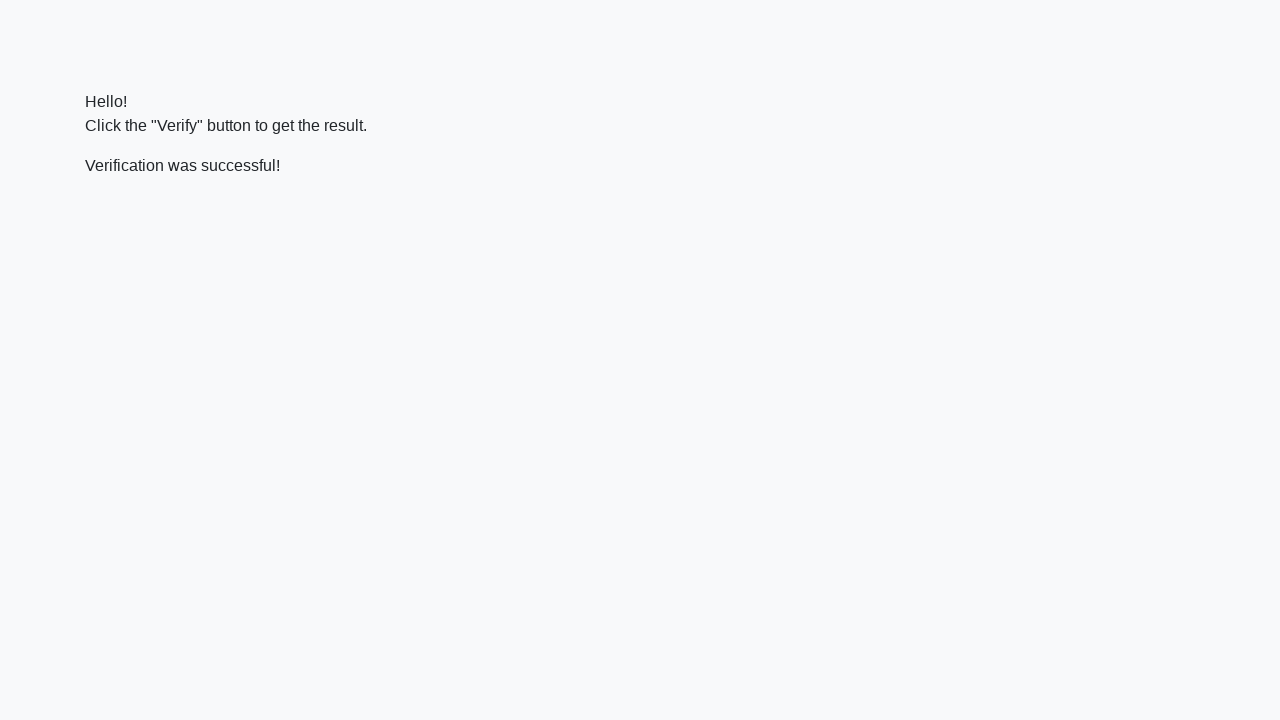

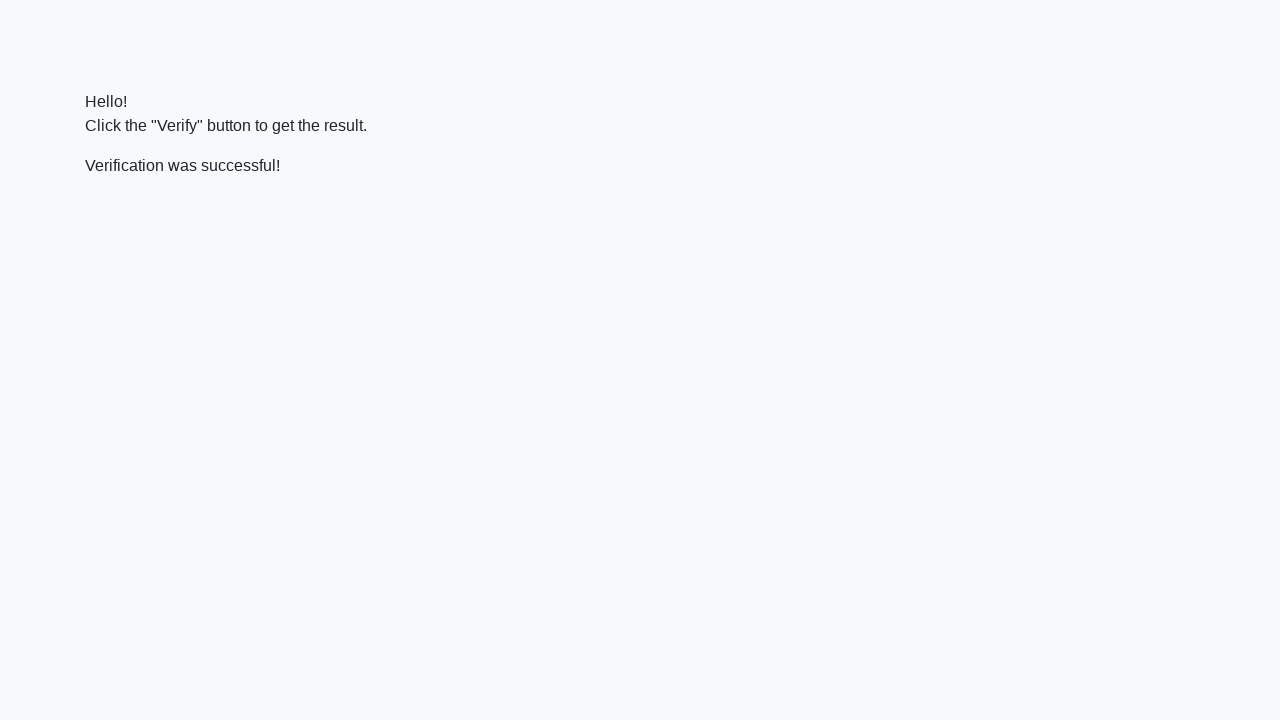